Tests browser navigation by clicking a link and using back/forward browser buttons

Starting URL: http://www.calculator.net/

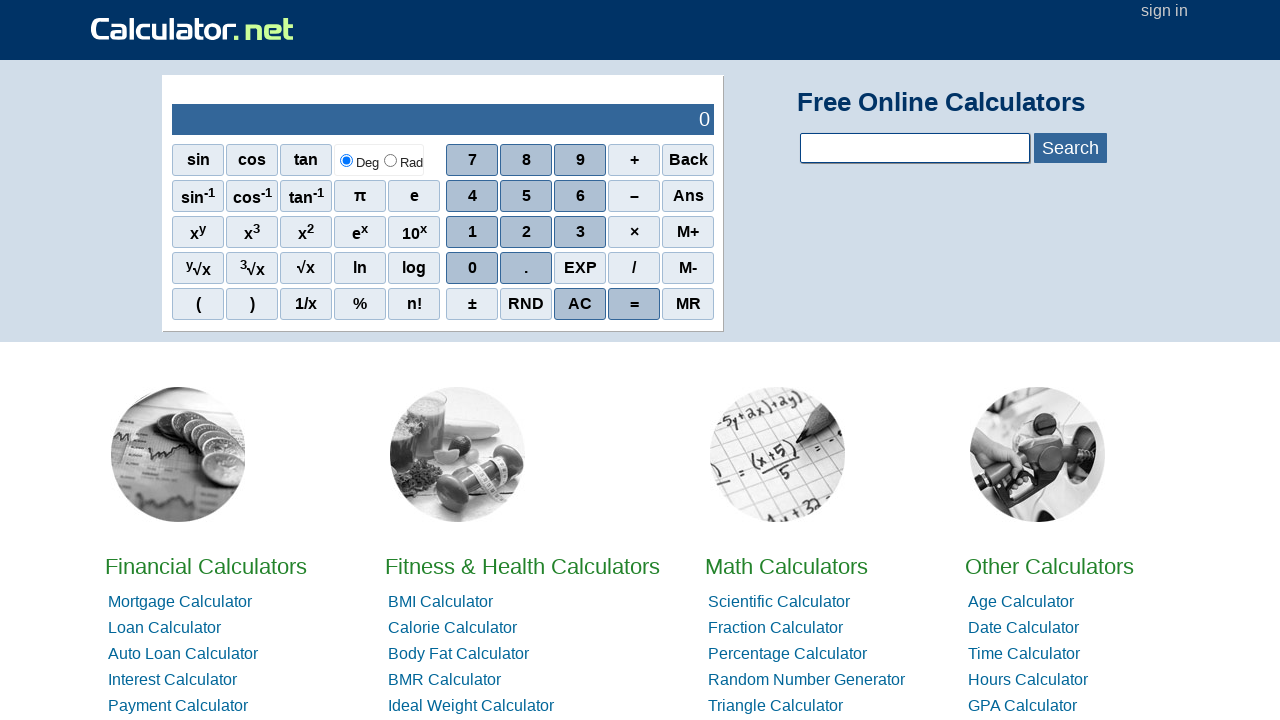

Clicked on navigation menu item at (452, 628) on xpath=//*[@id='hl2']/li[2]/a
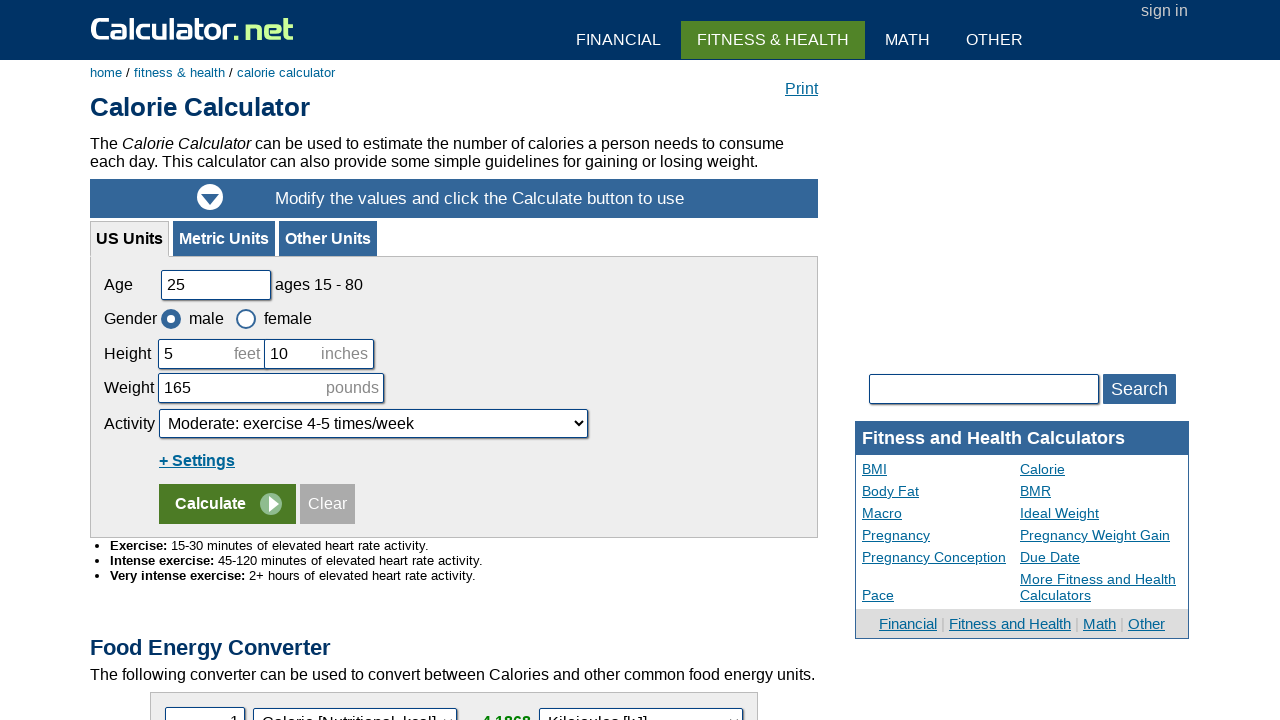

Navigated back using browser back button
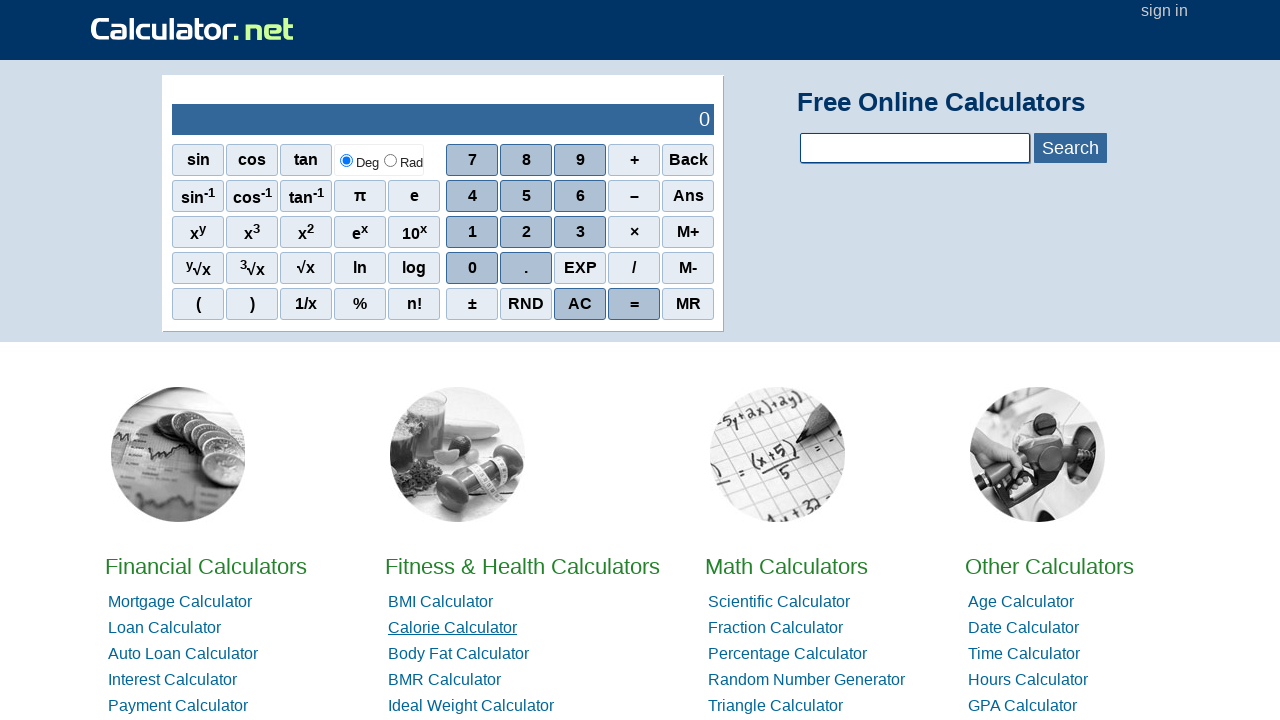

Navigated forward using browser forward button
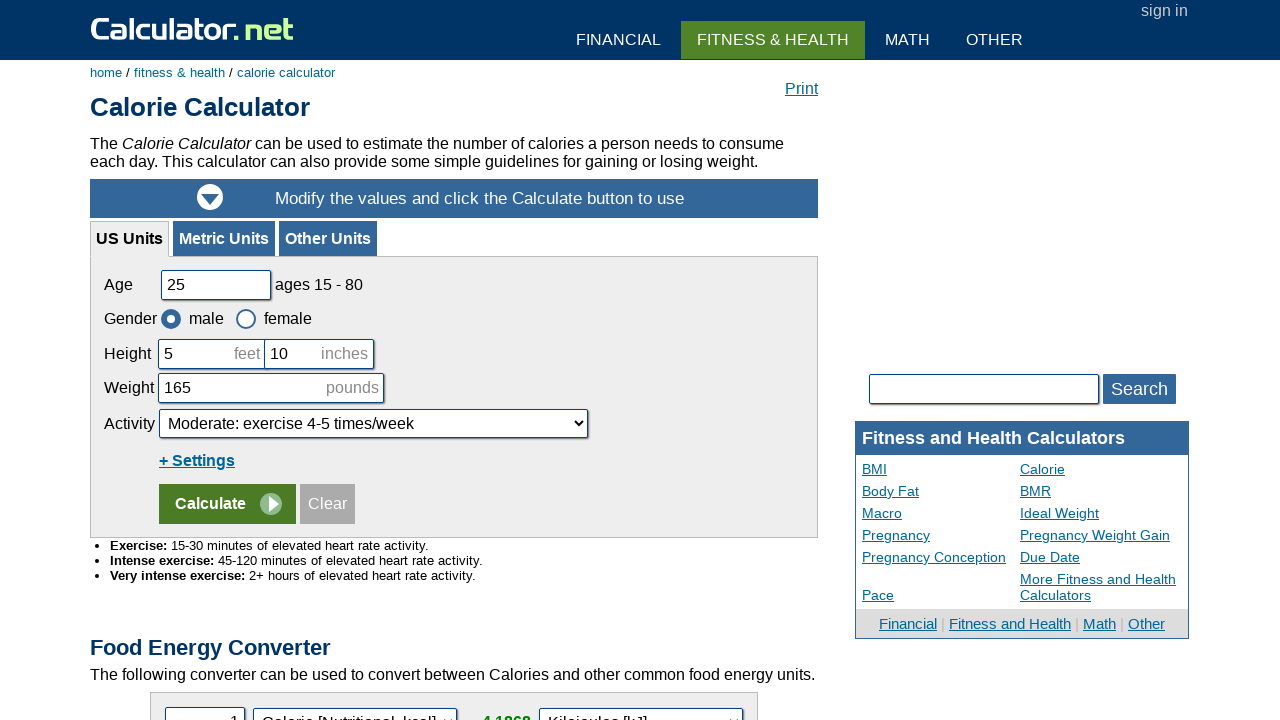

Navigated back to home screen
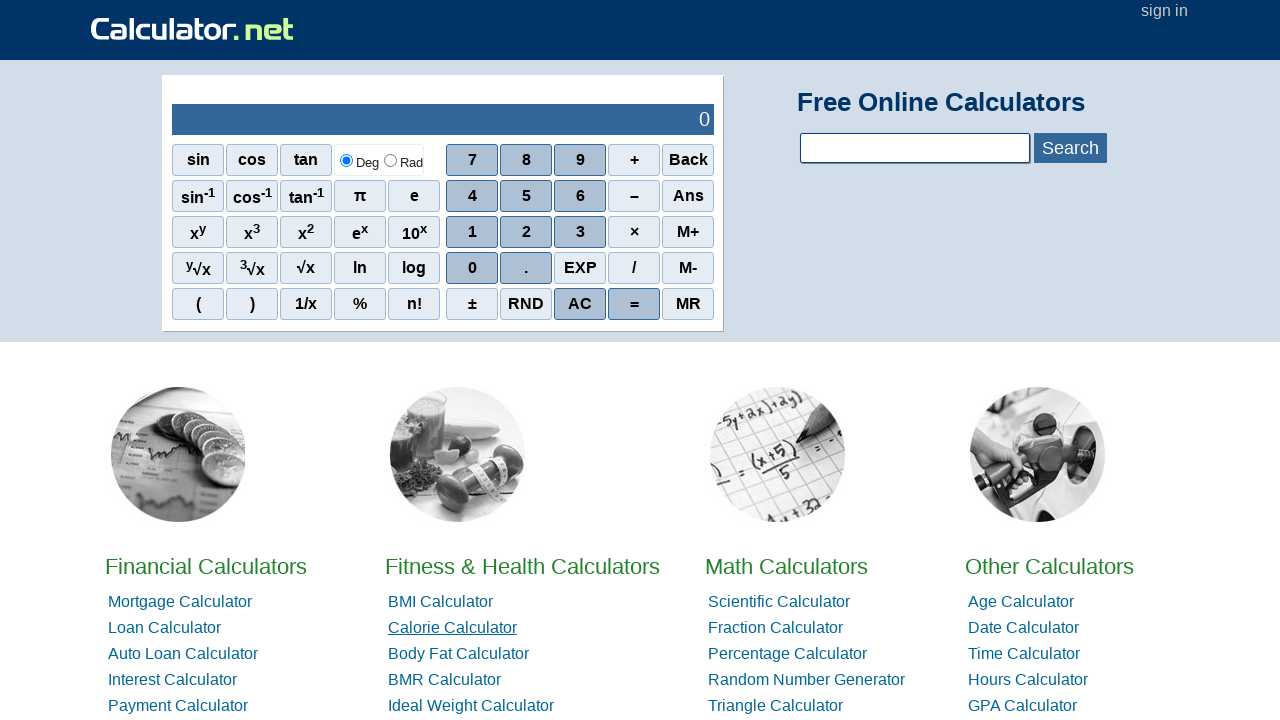

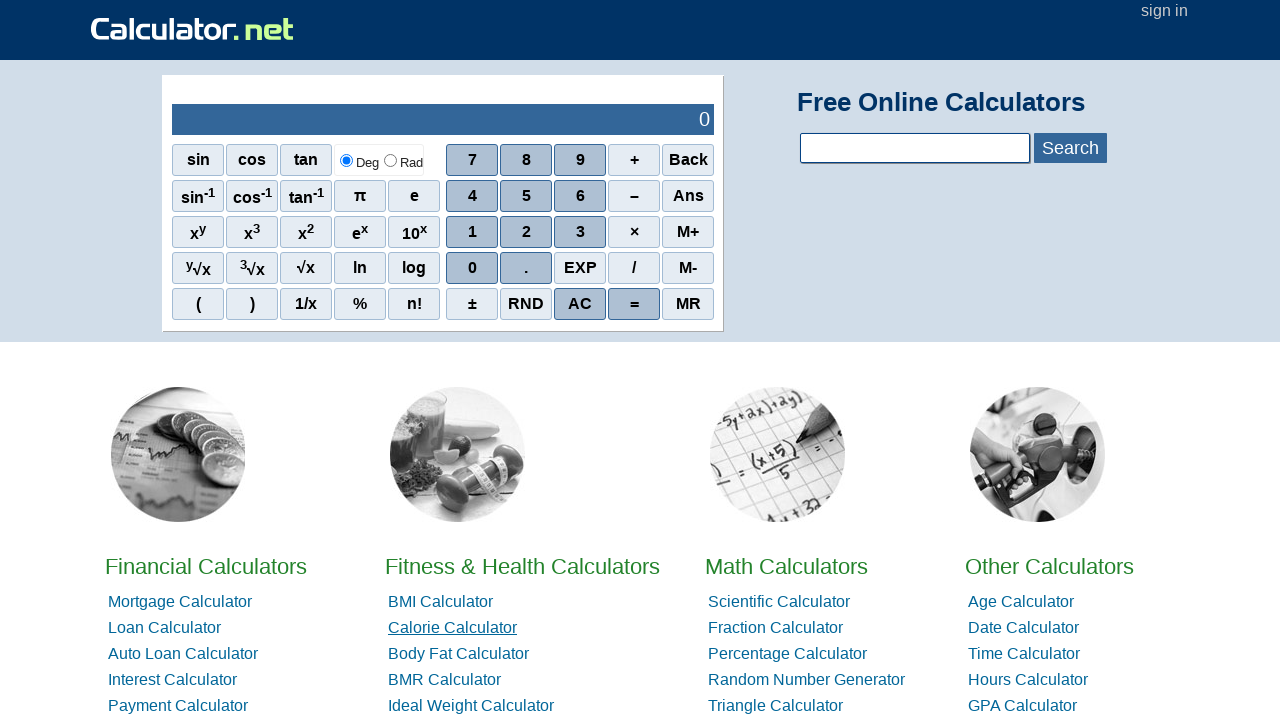